Tests a Wix e-commerce website by verifying that products priced at $85 do not include 'socks' or 'notepad' in their description, validating product categorization.

Starting URL: https://symonstorozhenko.wixsite.com/website-1

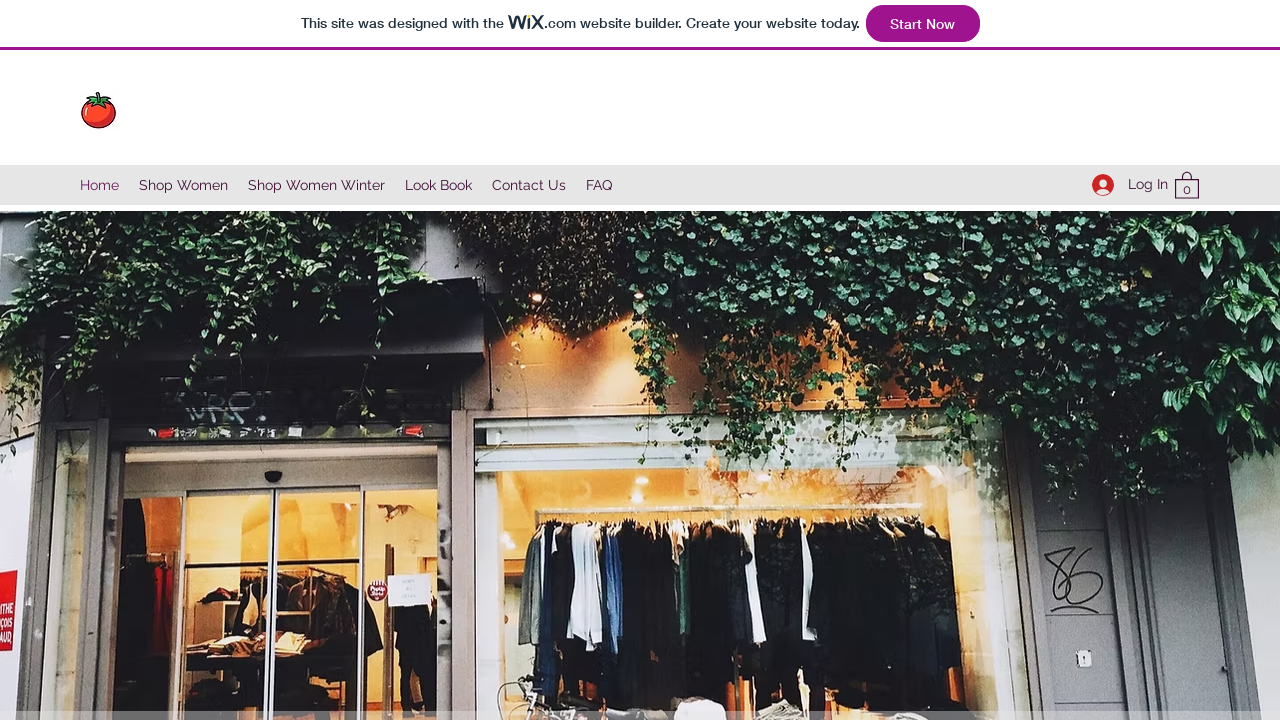

Waited for page to fully load (networkidle)
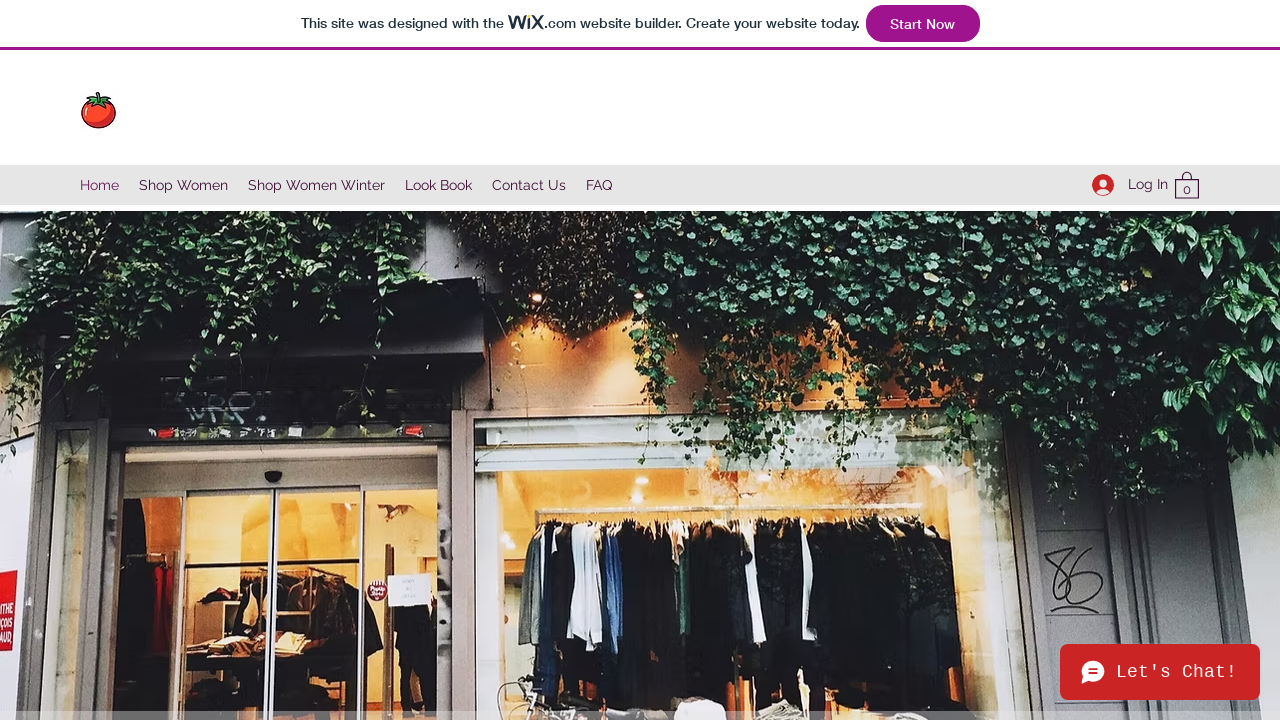

Retrieved all links from the page
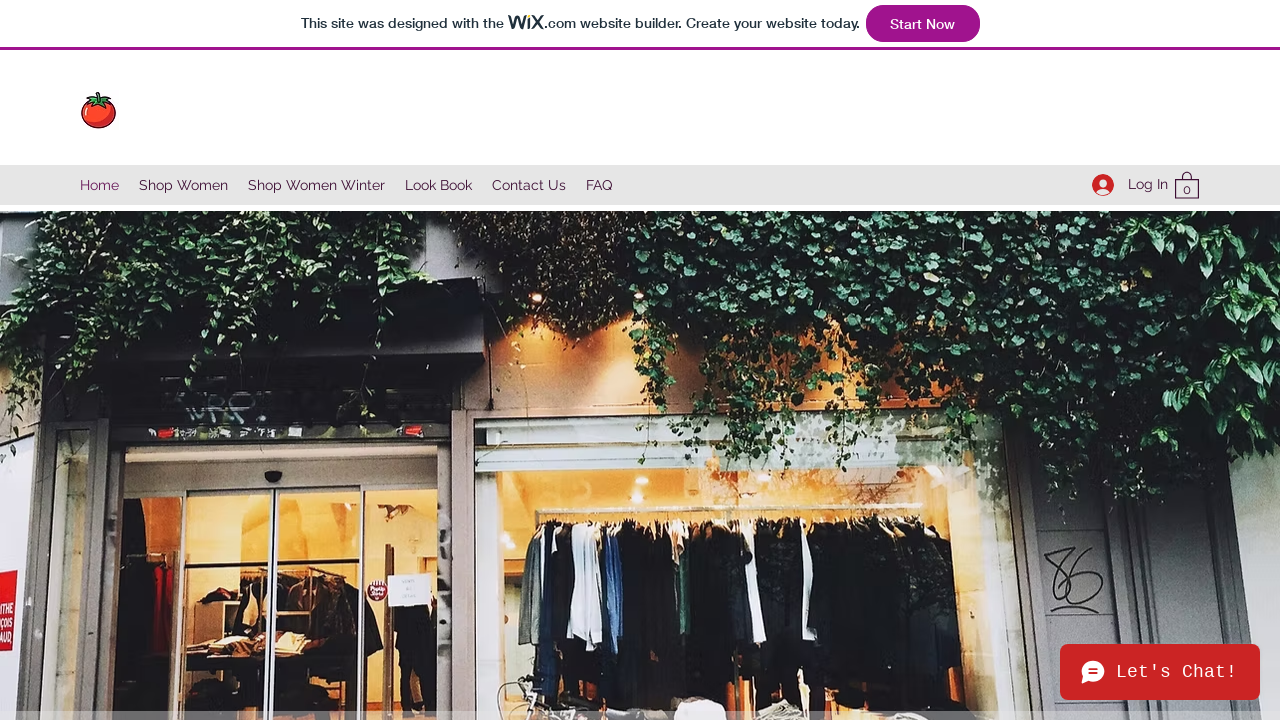

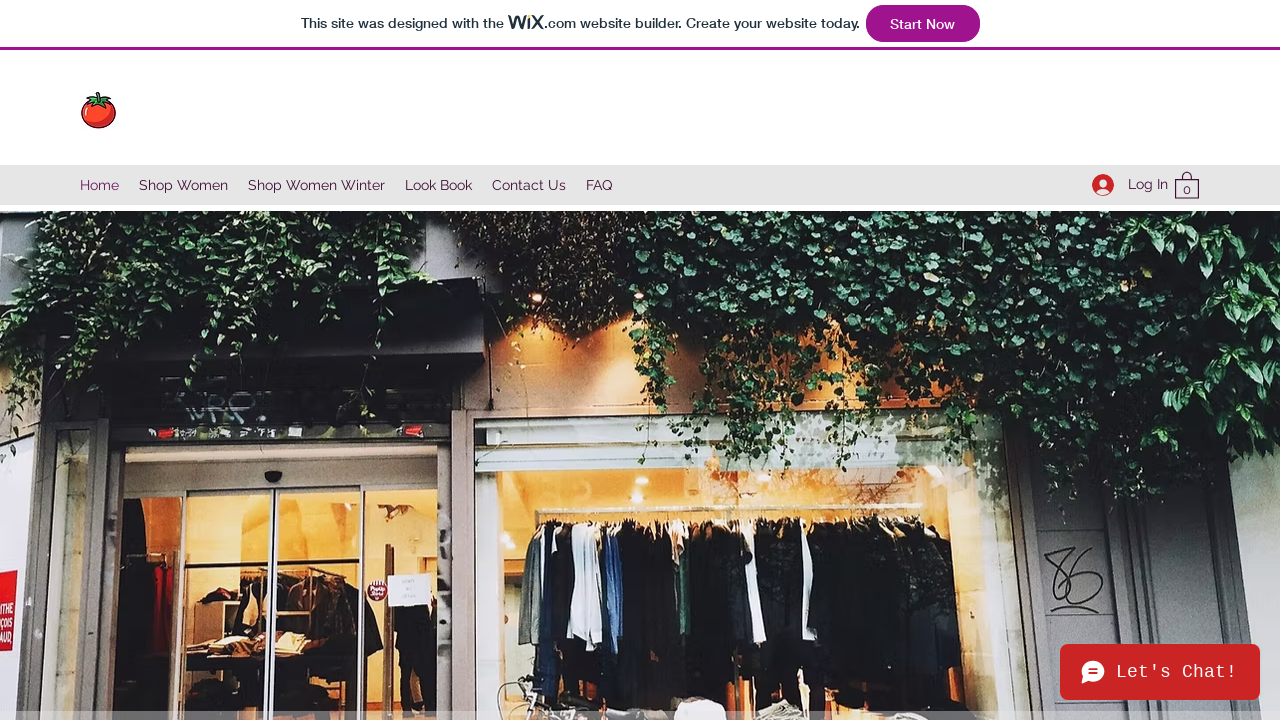